Tests clearing the complete state of all items by checking then unchecking the toggle all

Starting URL: https://demo.playwright.dev/todomvc

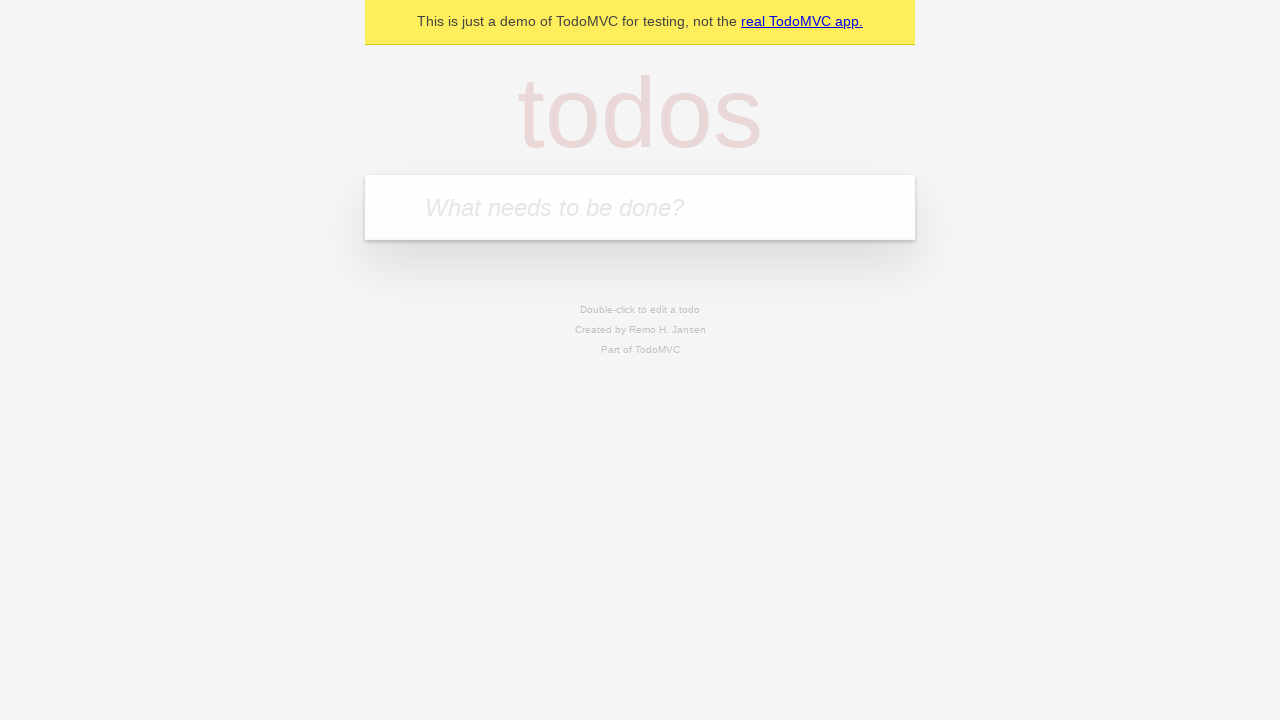

Filled first todo item: 'buy some cheese' on internal:attr=[placeholder="What needs to be done?"i]
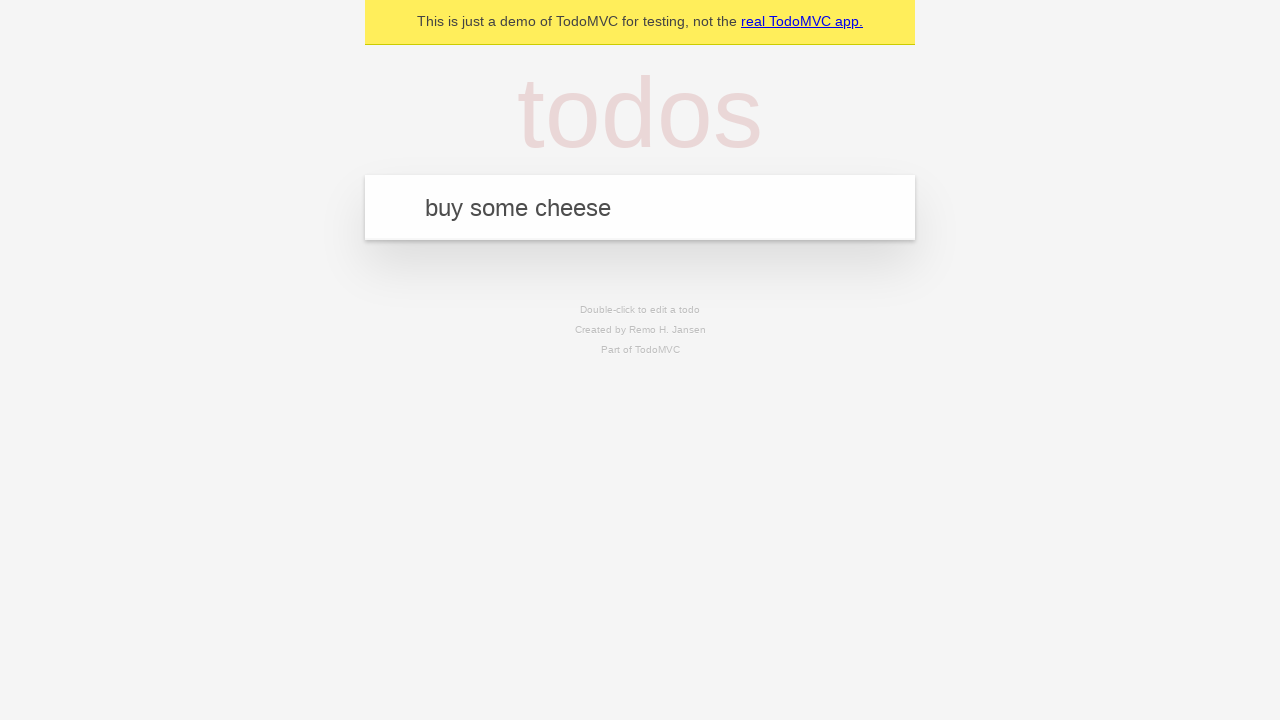

Pressed Enter to add first todo item on internal:attr=[placeholder="What needs to be done?"i]
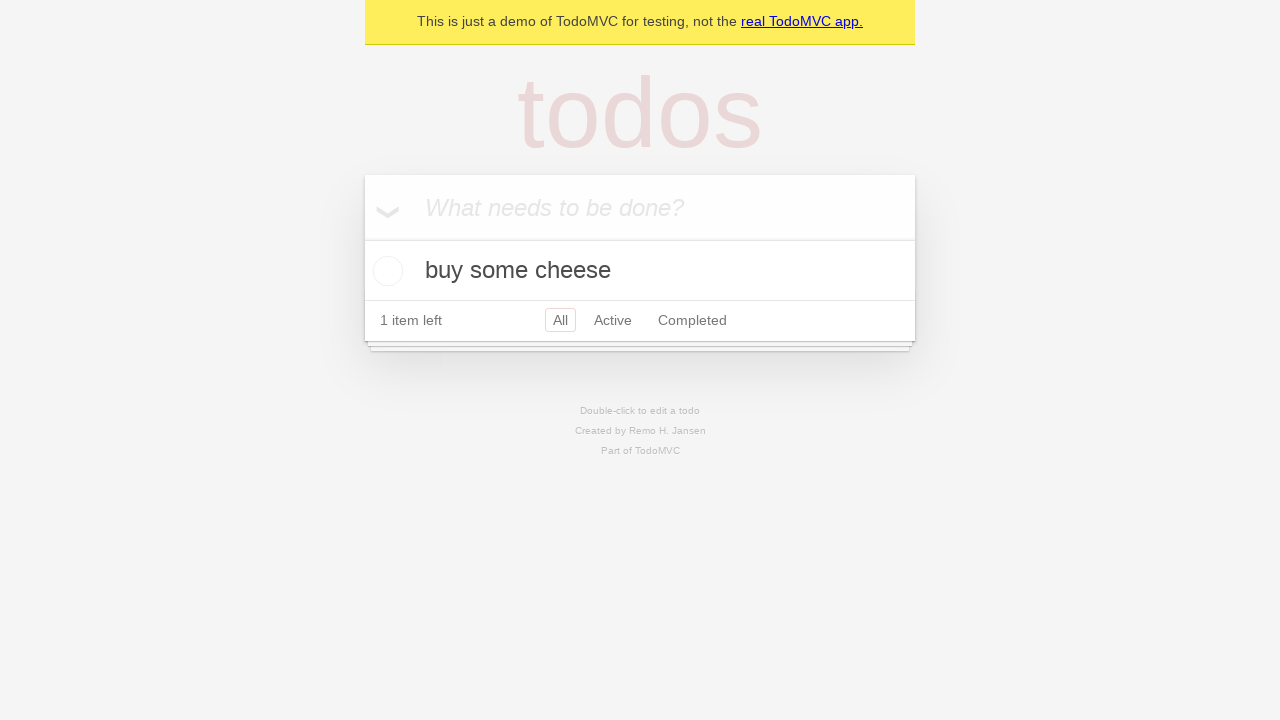

Filled second todo item: 'feed the cat' on internal:attr=[placeholder="What needs to be done?"i]
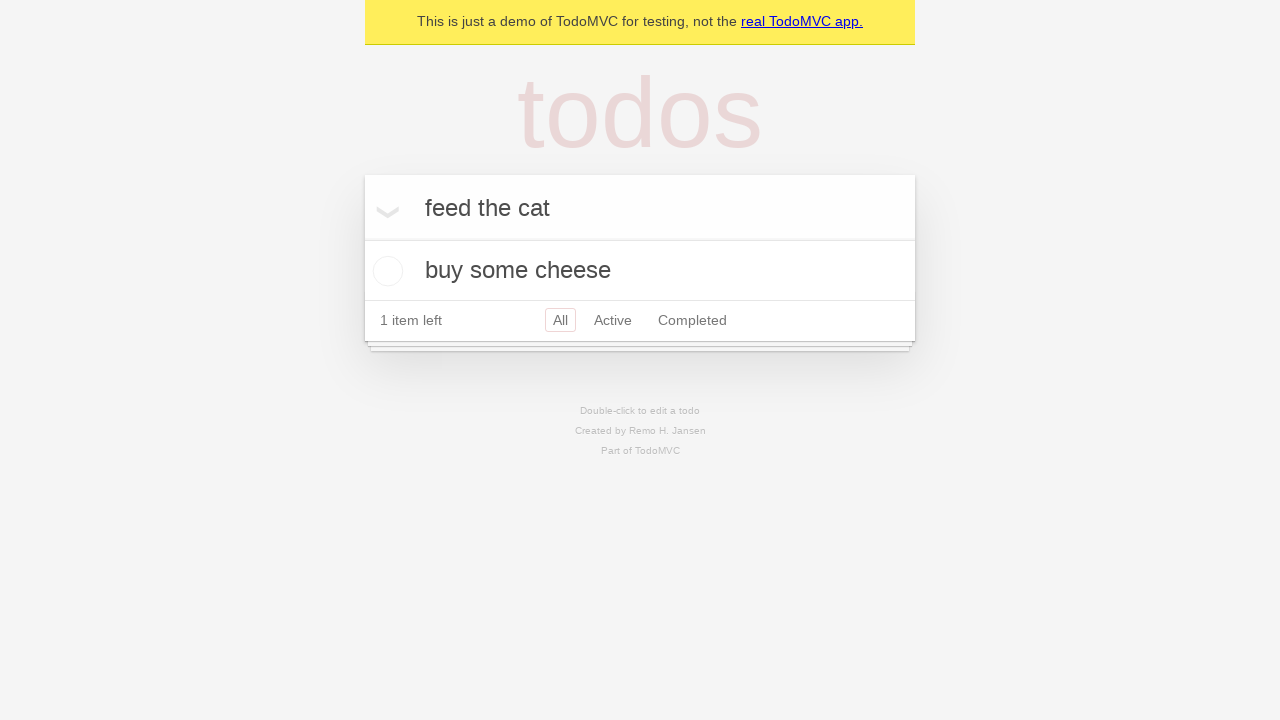

Pressed Enter to add second todo item on internal:attr=[placeholder="What needs to be done?"i]
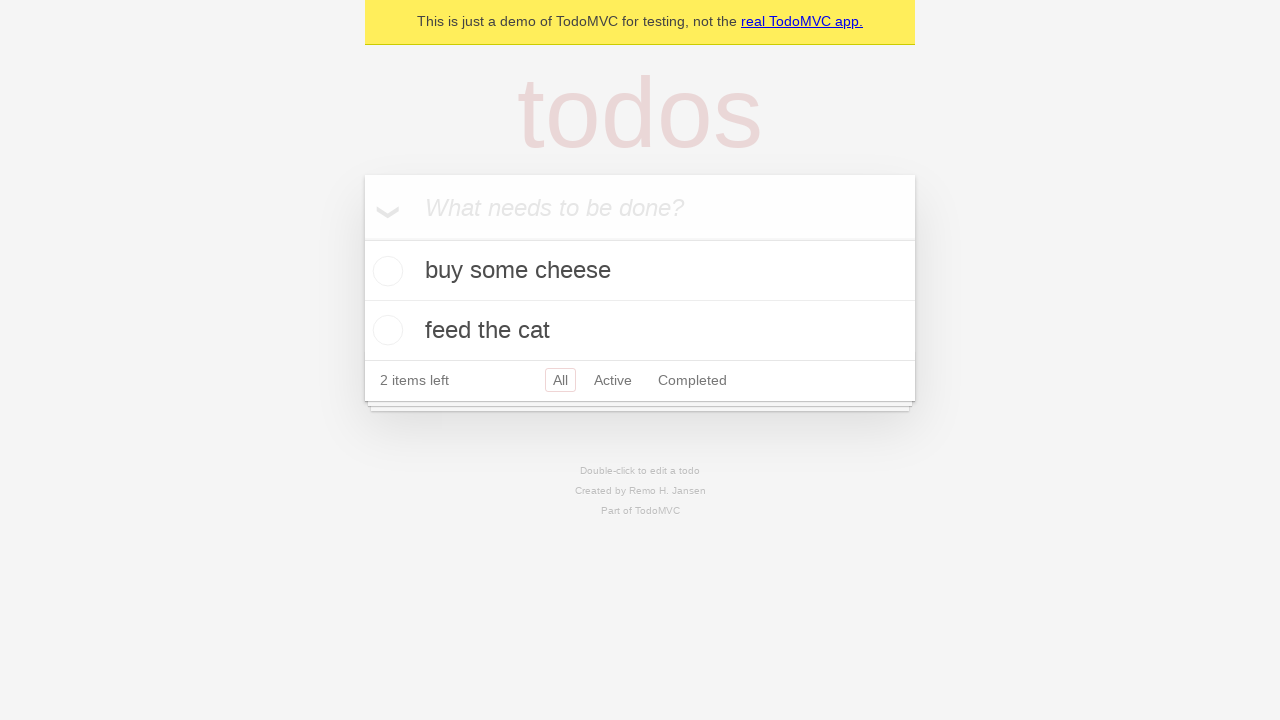

Filled third todo item: 'book a doctors appointment' on internal:attr=[placeholder="What needs to be done?"i]
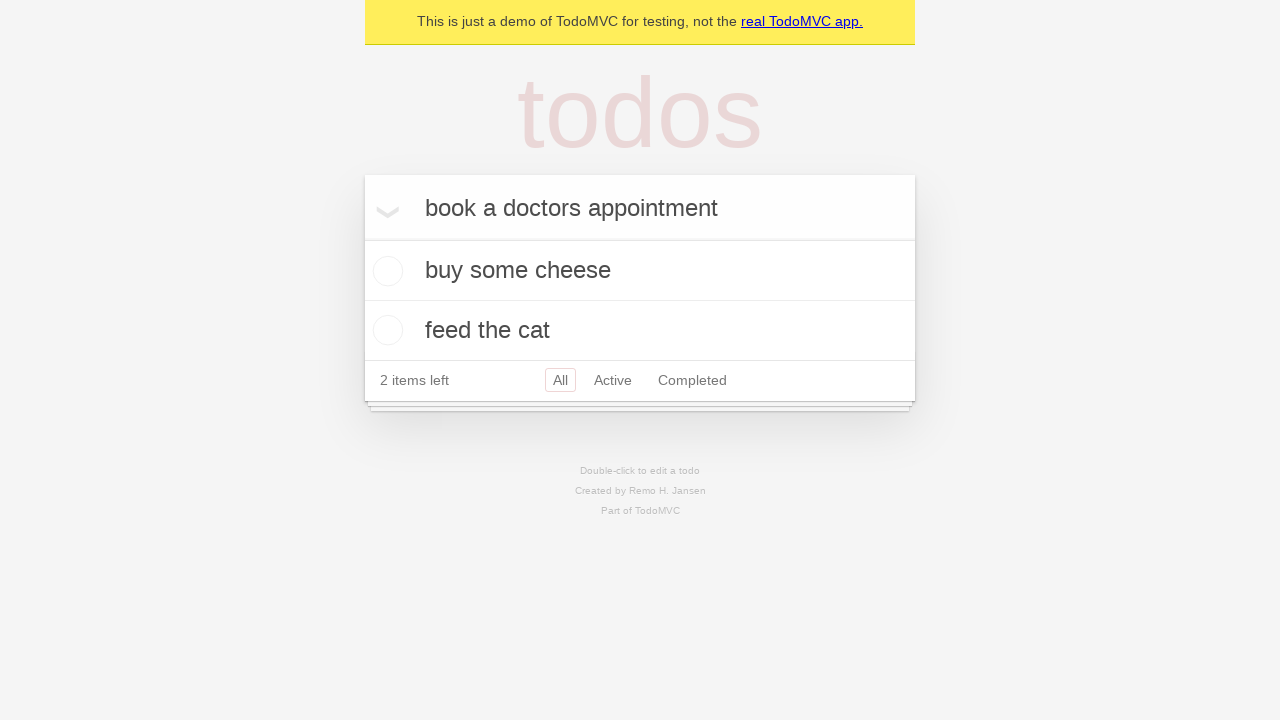

Pressed Enter to add third todo item on internal:attr=[placeholder="What needs to be done?"i]
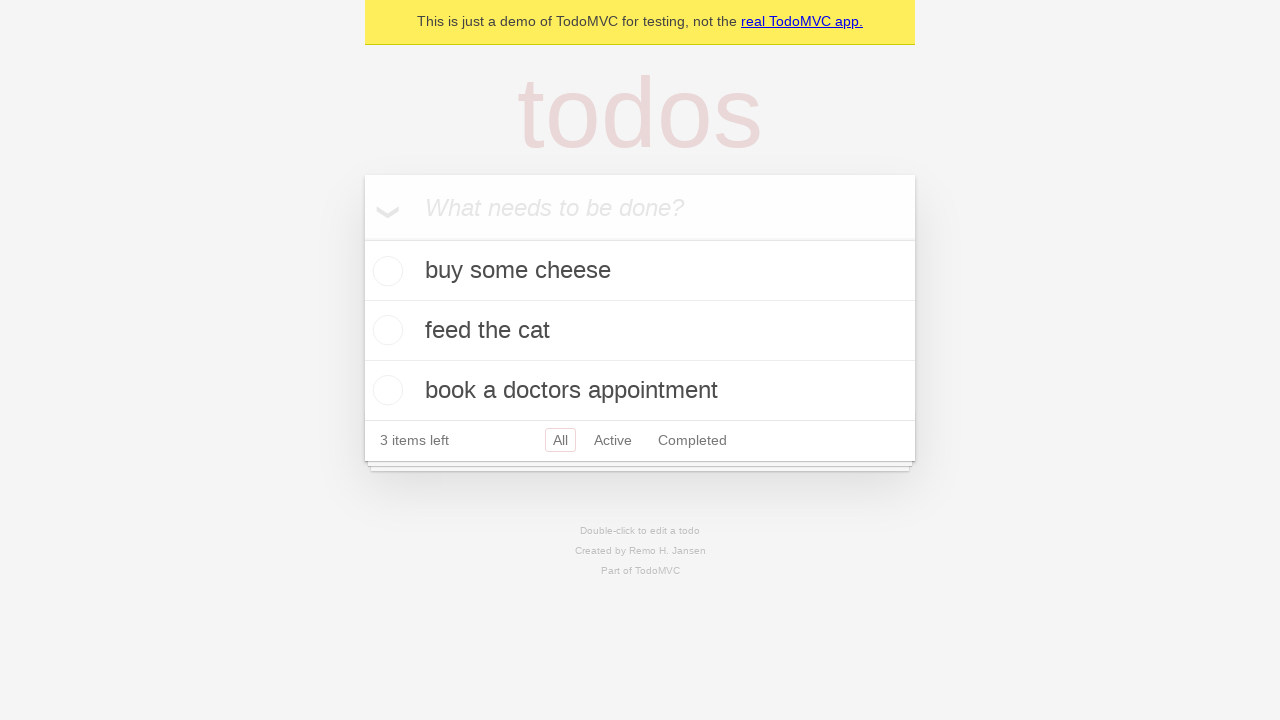

Checked toggle all to mark all items as complete at (362, 238) on internal:label="Mark all as complete"i
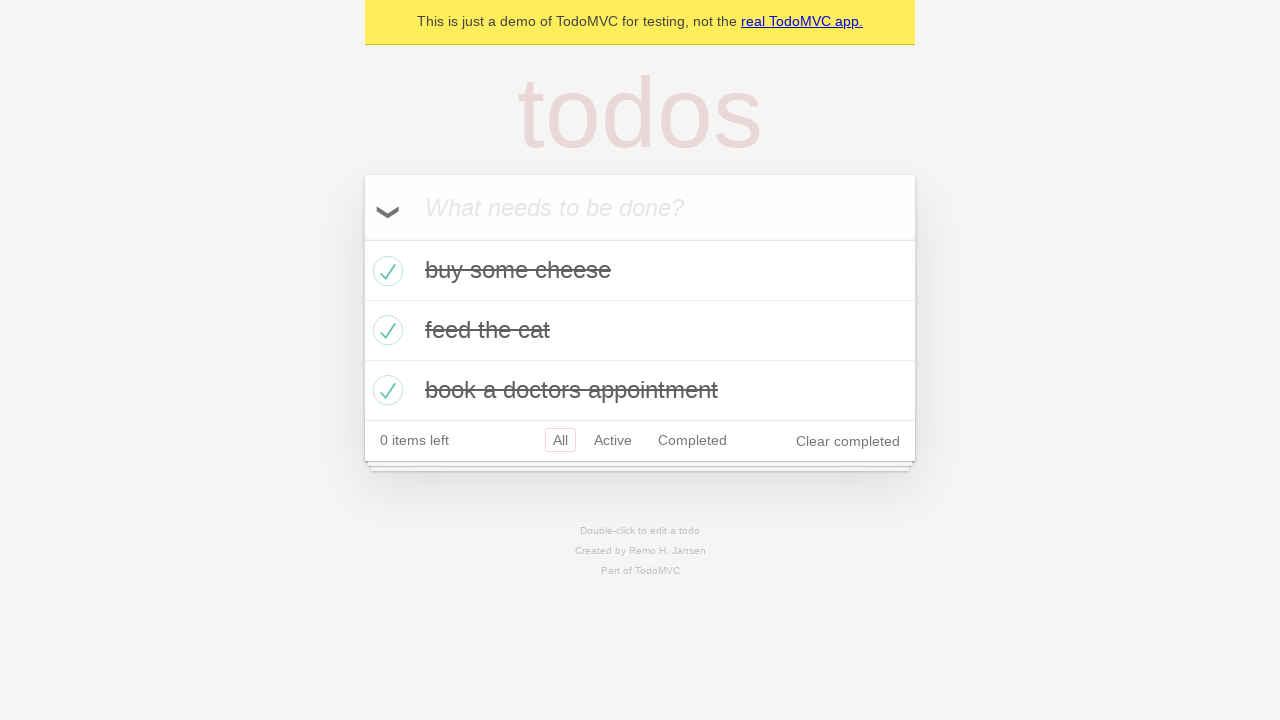

Unchecked toggle all to clear complete state of all items at (362, 238) on internal:label="Mark all as complete"i
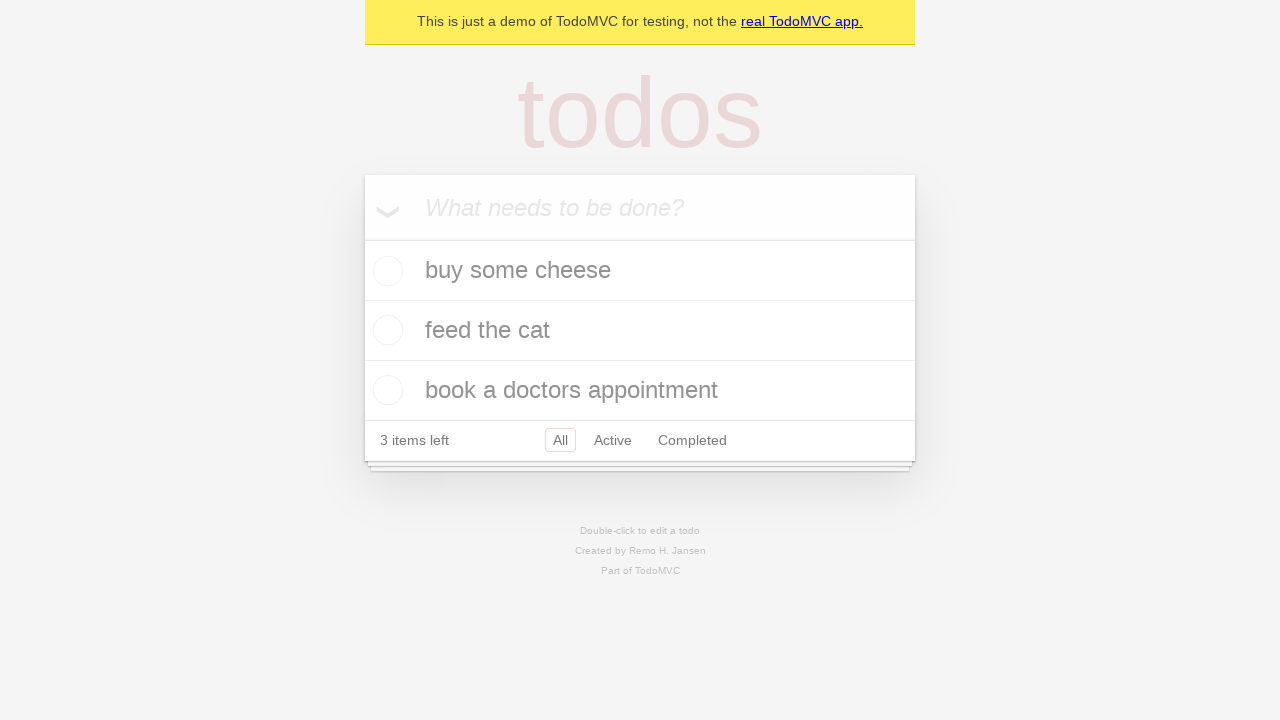

Waited for todo items to be visible in uncompleted state
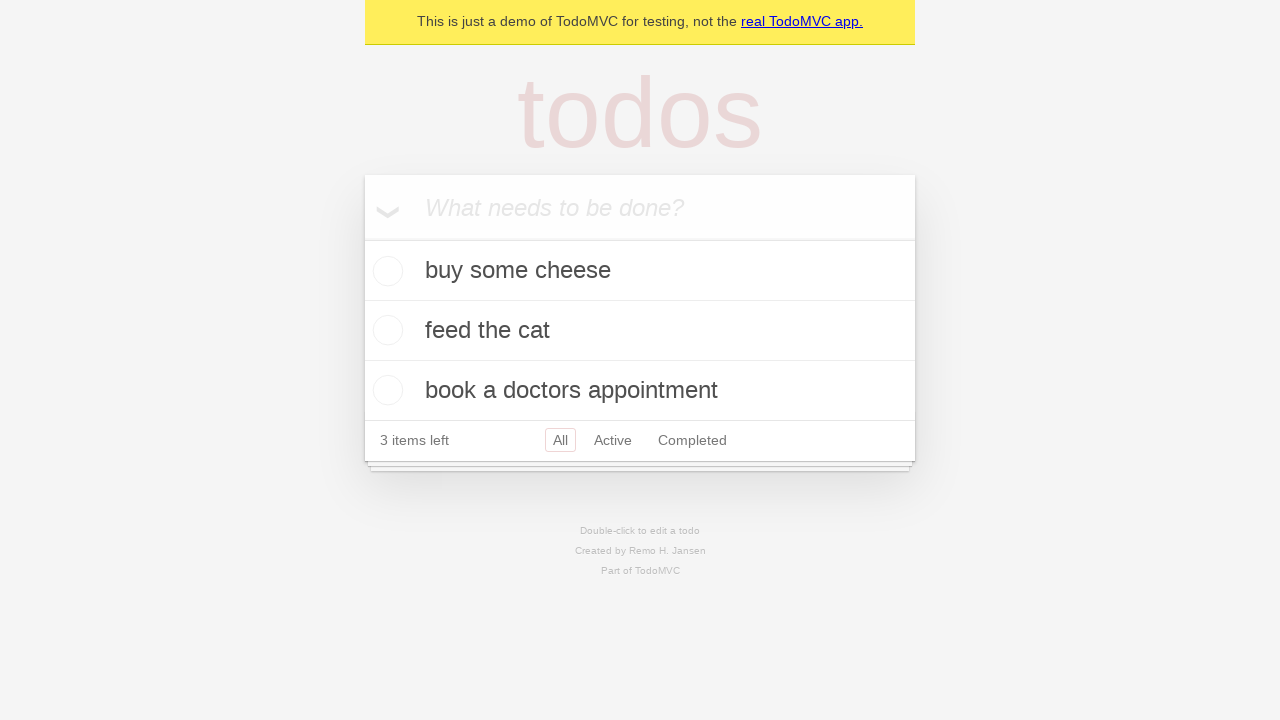

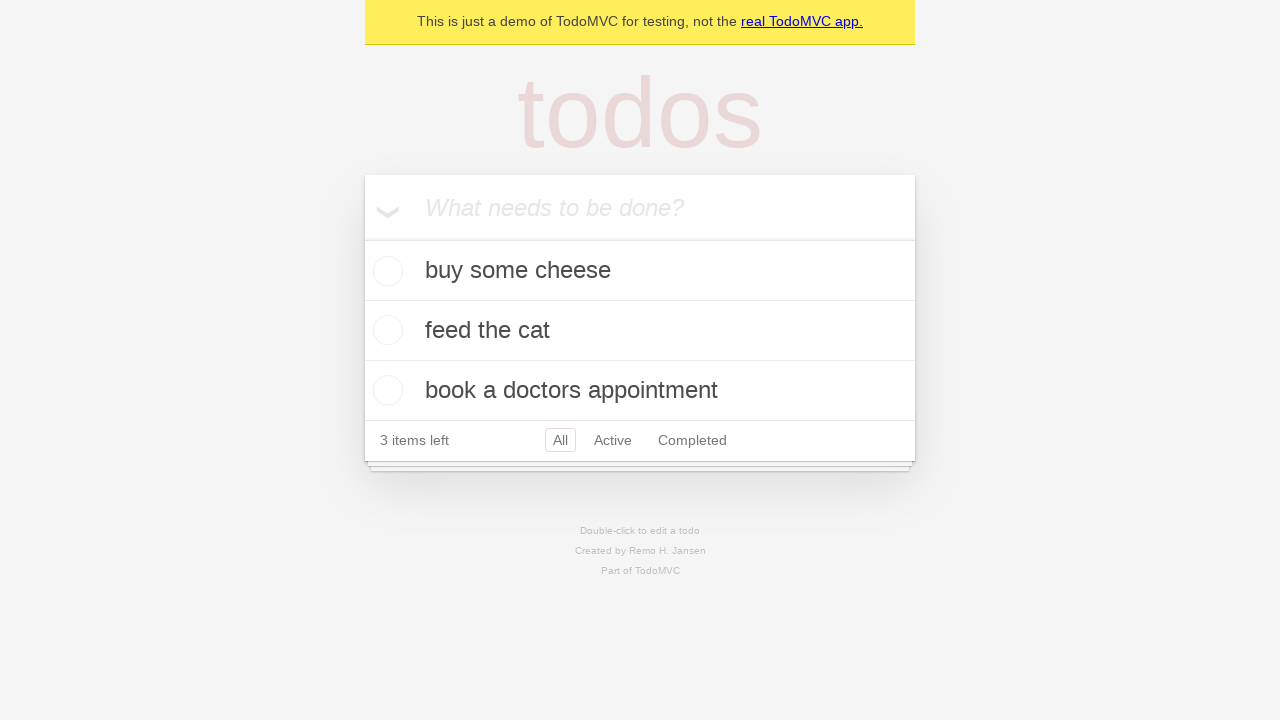